Tests window handling functionality by opening a new window, switching between windows, and verifying content in both parent and child windows

Starting URL: https://the-internet.herokuapp.com/windows

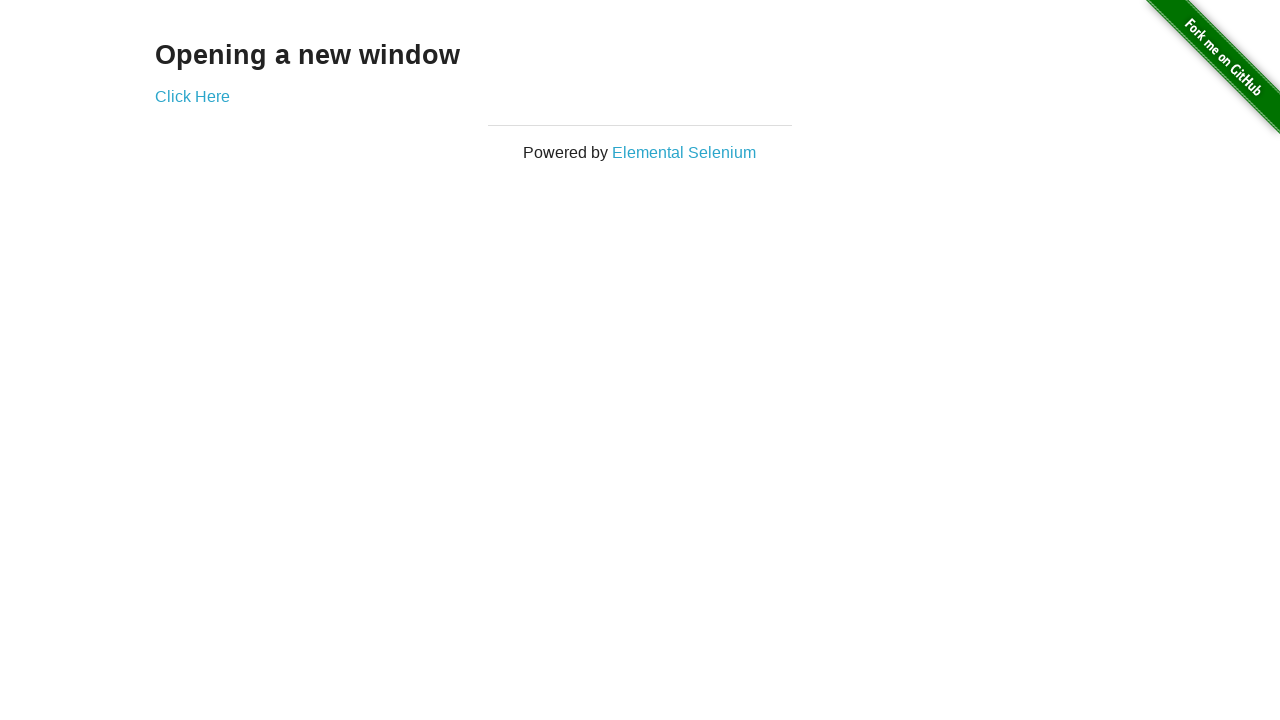

Clicked 'Click Here' link to open new window at (192, 96) on text='Click Here'
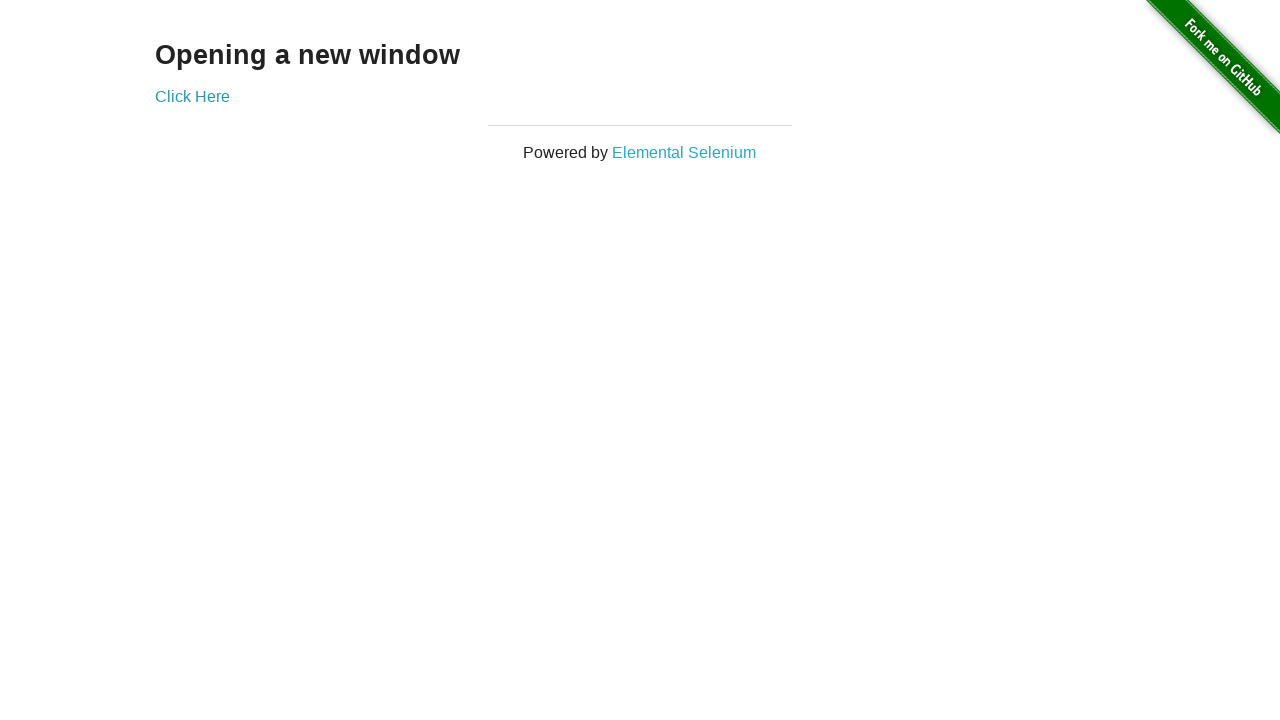

Waited for new window to open
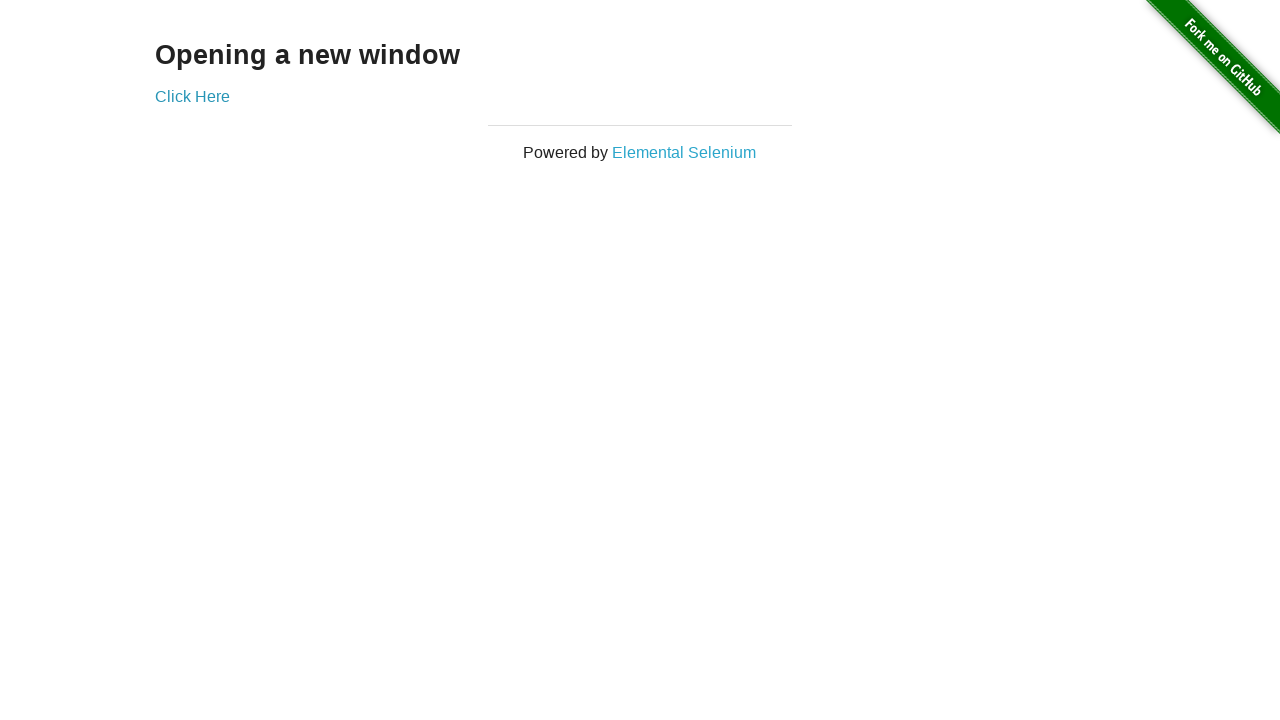

Retrieved all open pages from context
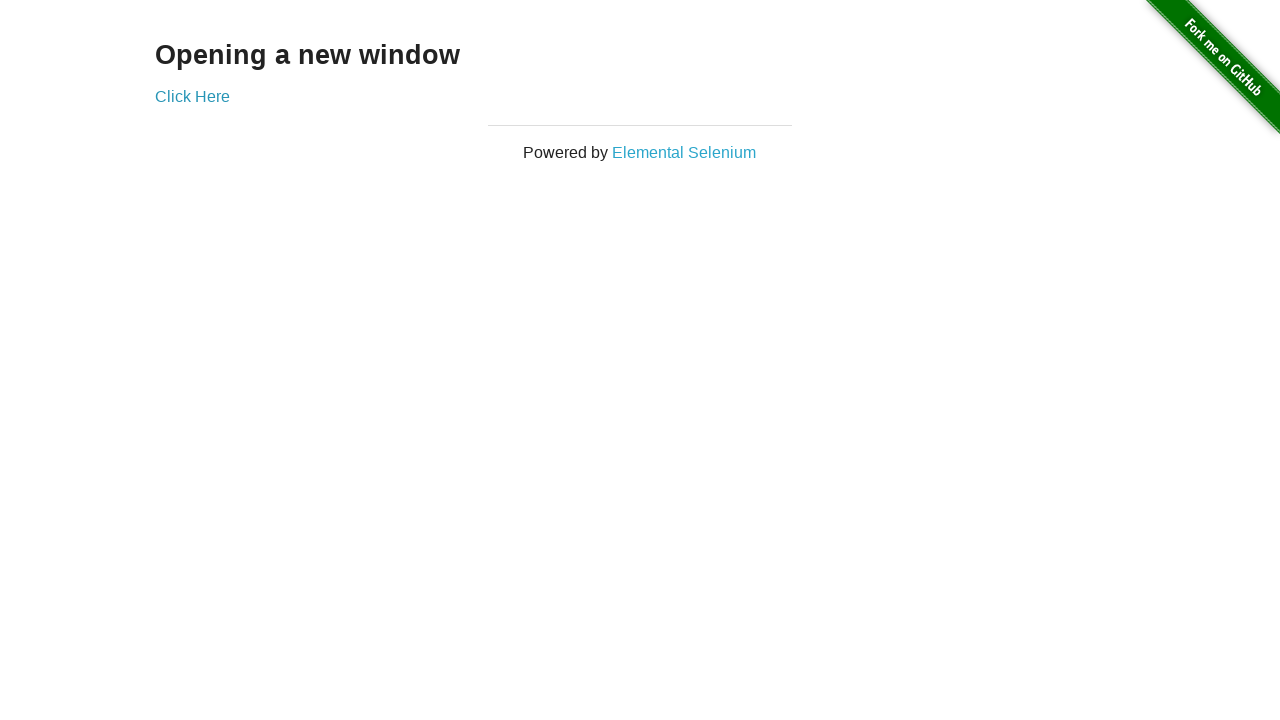

Switched to new window (second page)
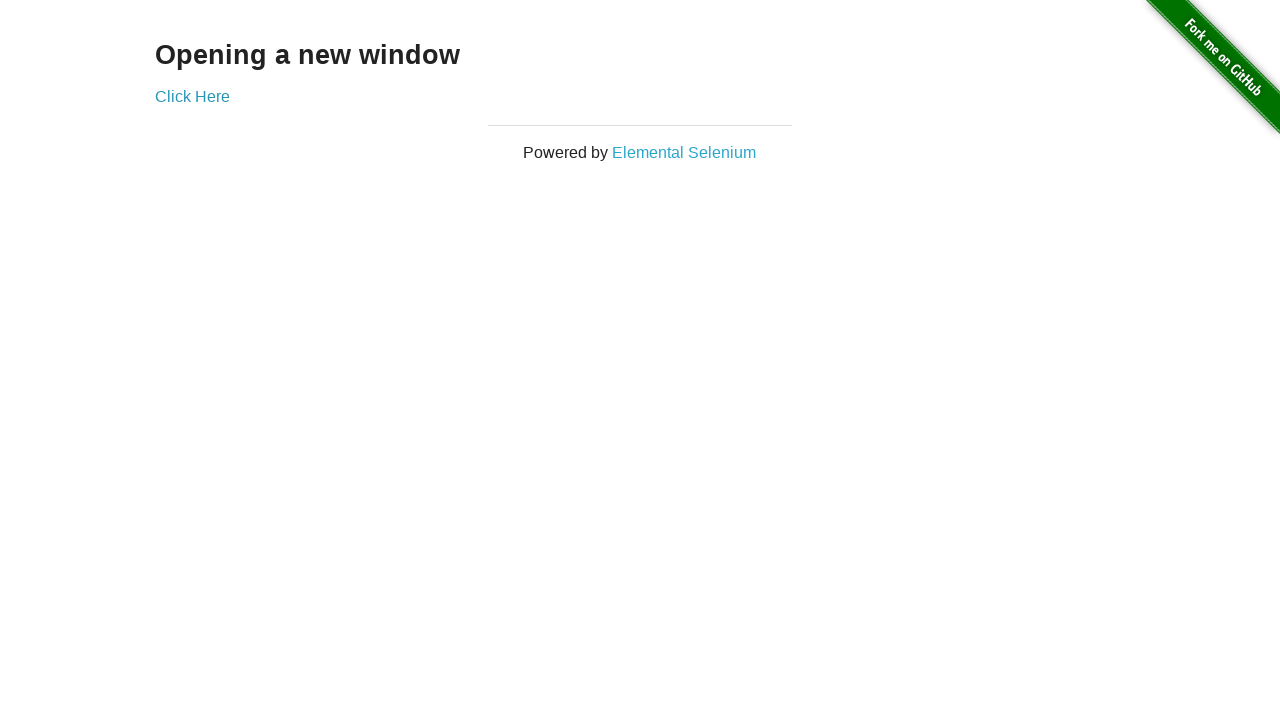

Retrieved heading from new window
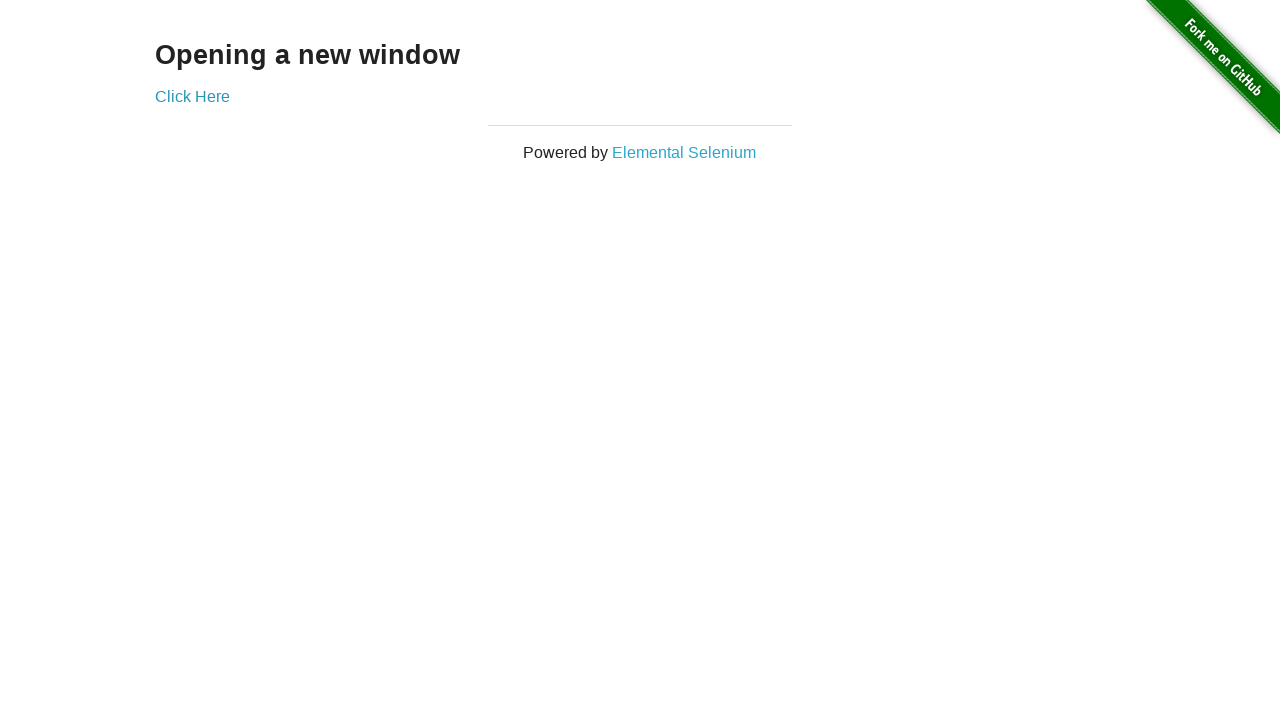

Verified new window heading is 'New Window'
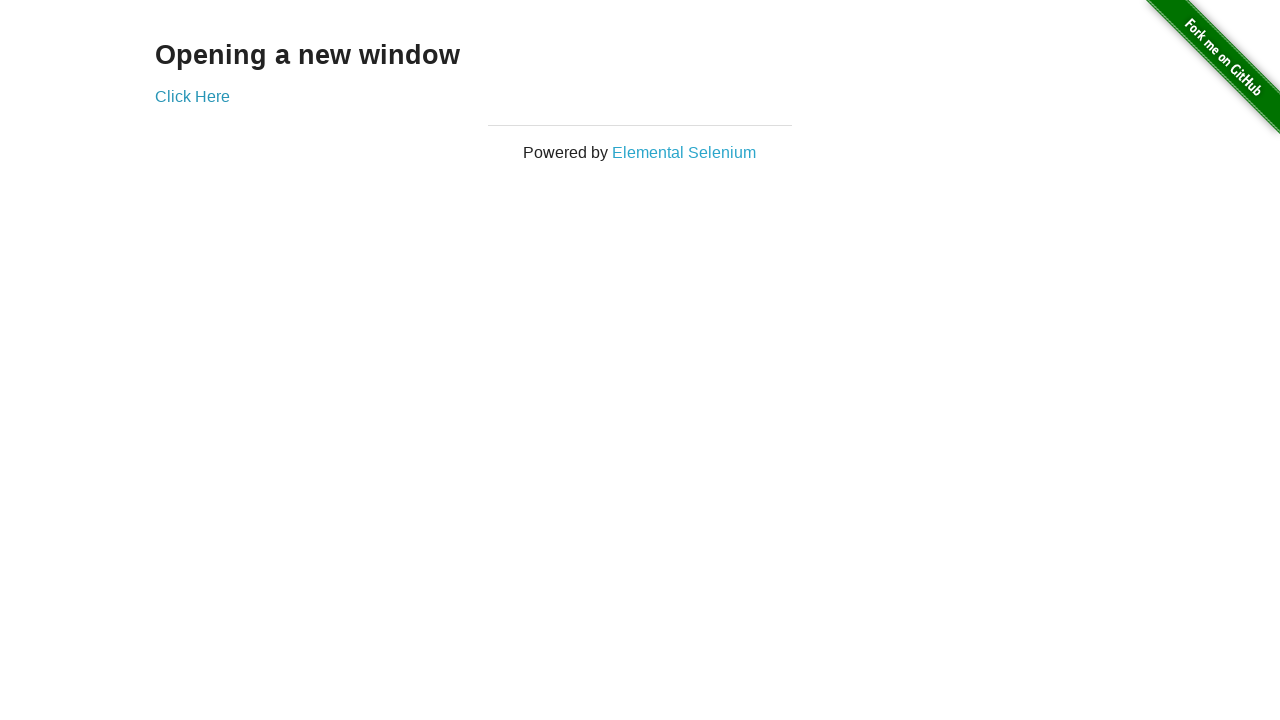

Closed new window
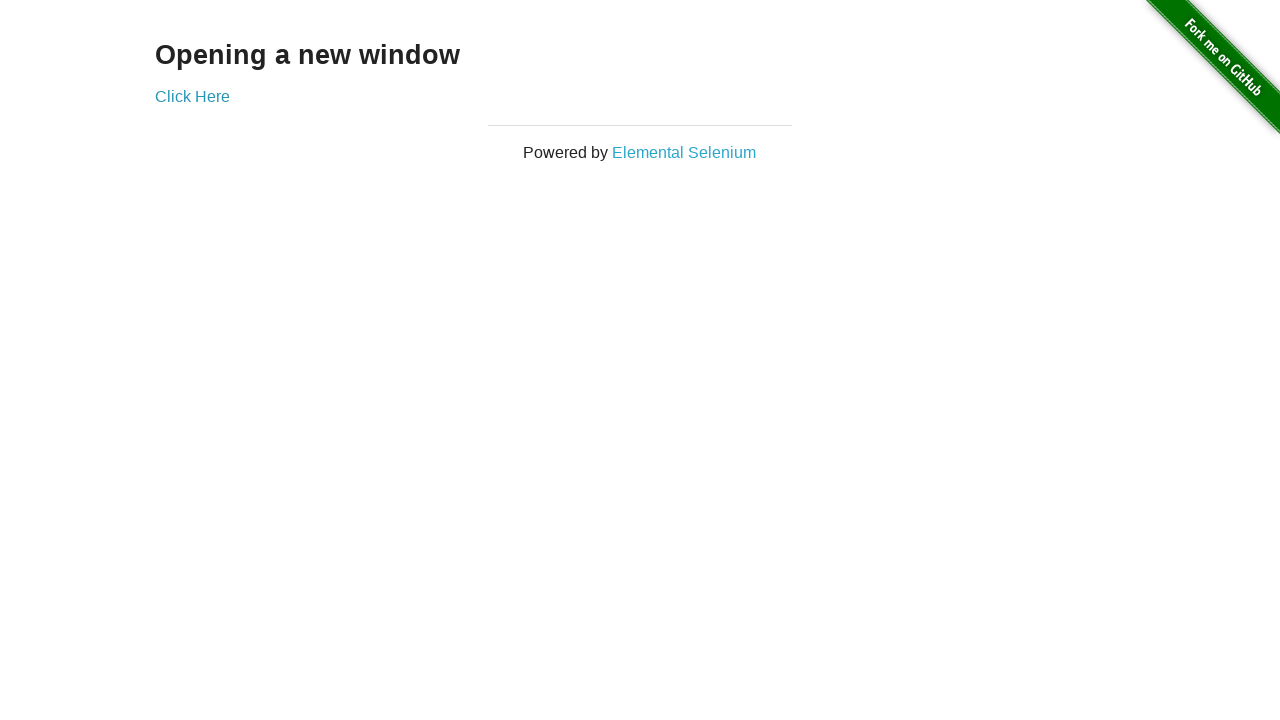

Retrieved heading from parent window
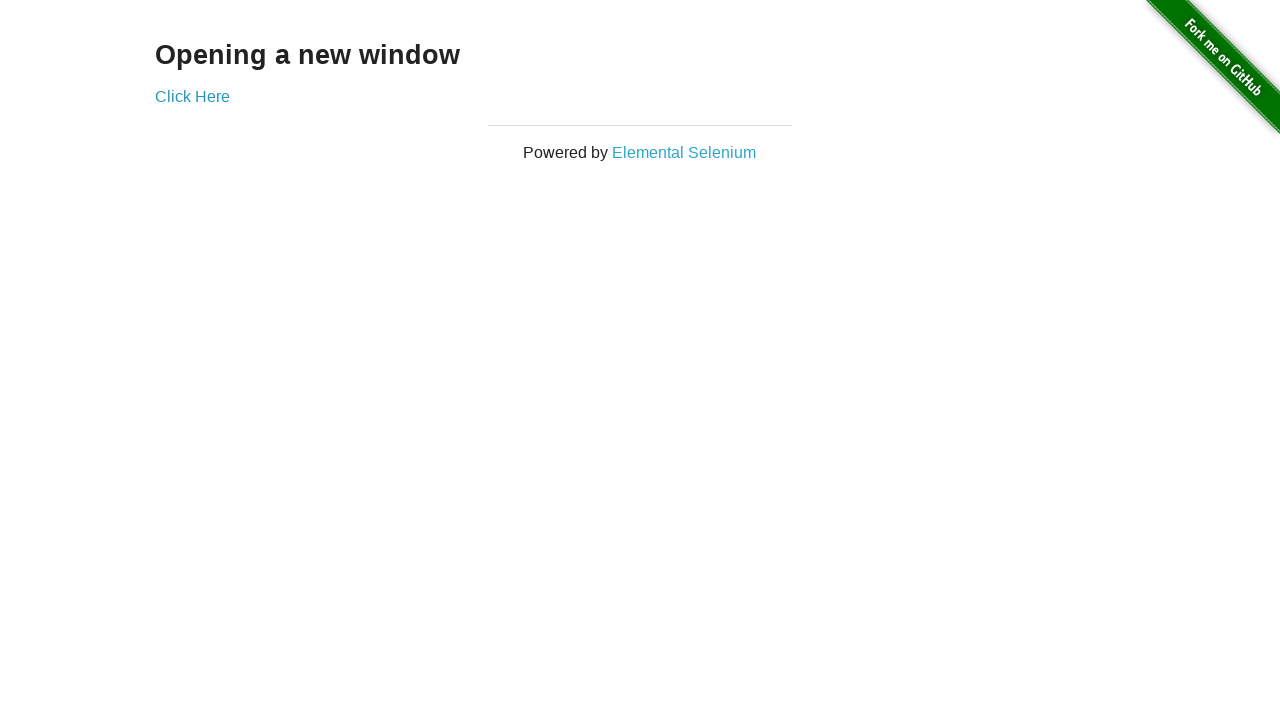

Verified parent window heading is 'Opening a new window'
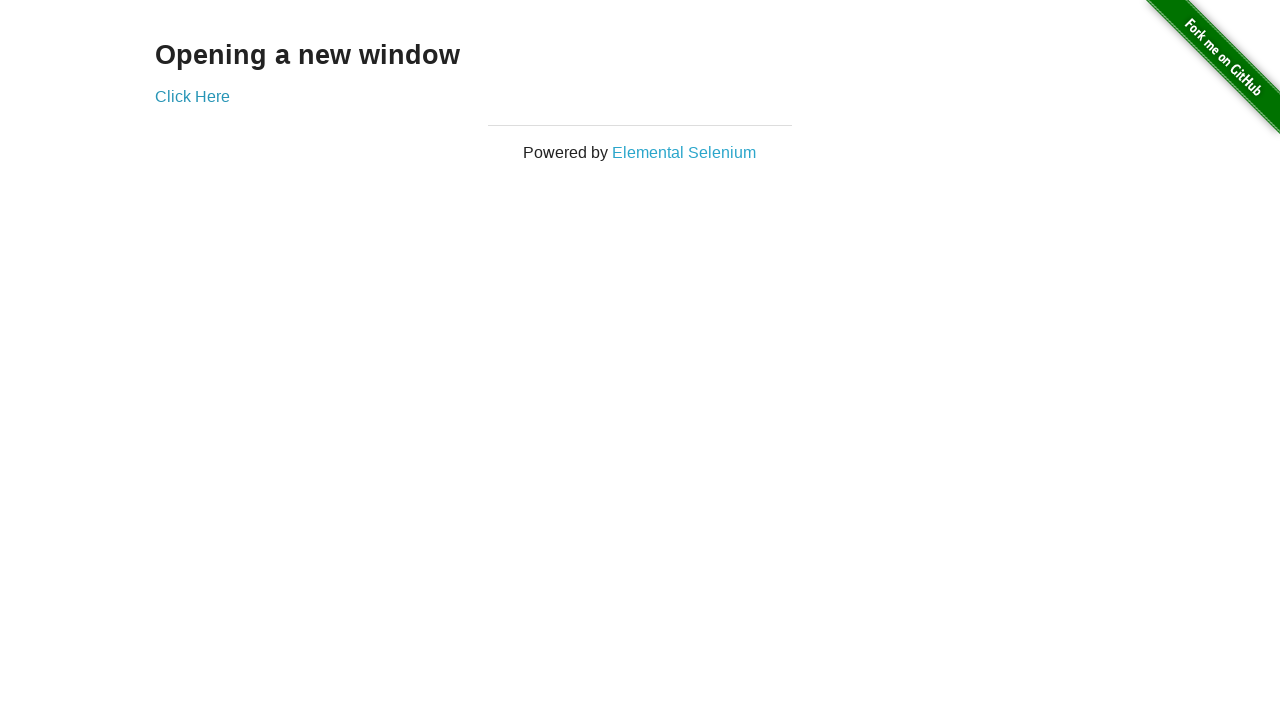

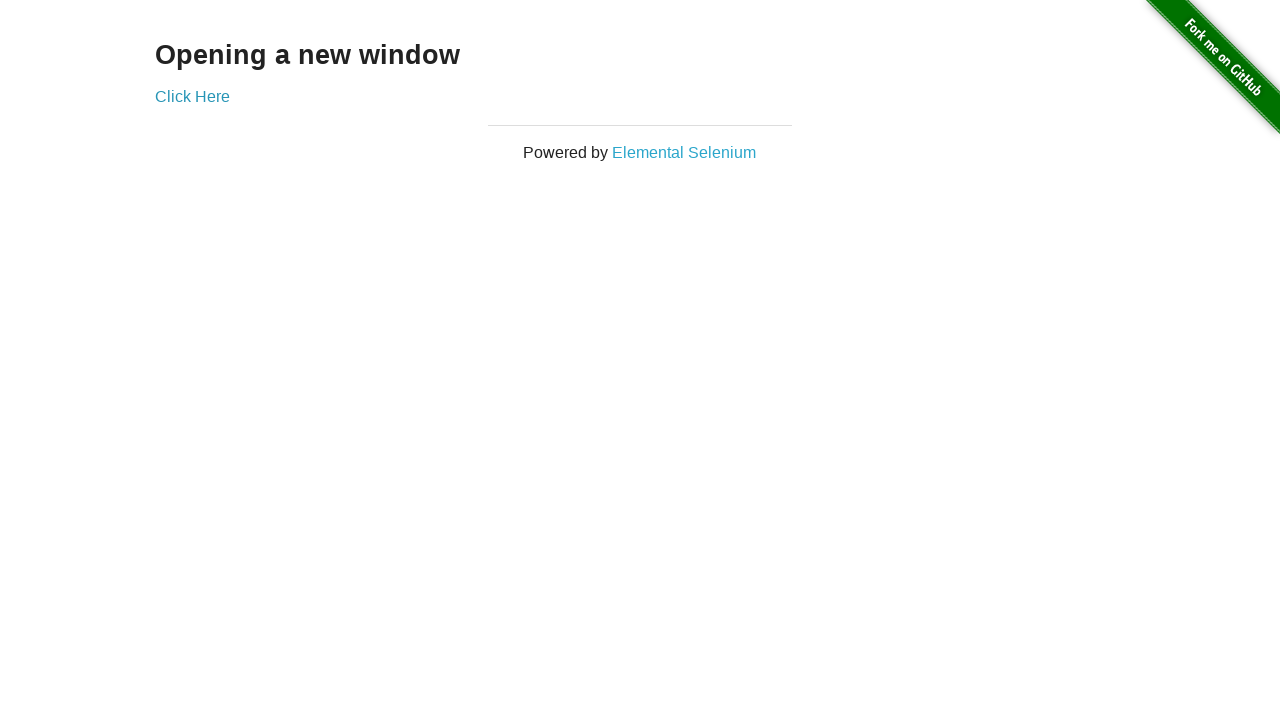